Tests iframe handling by switching to a frame and clicking a button inside it

Starting URL: https://www.leafground.com/frame.xhtml

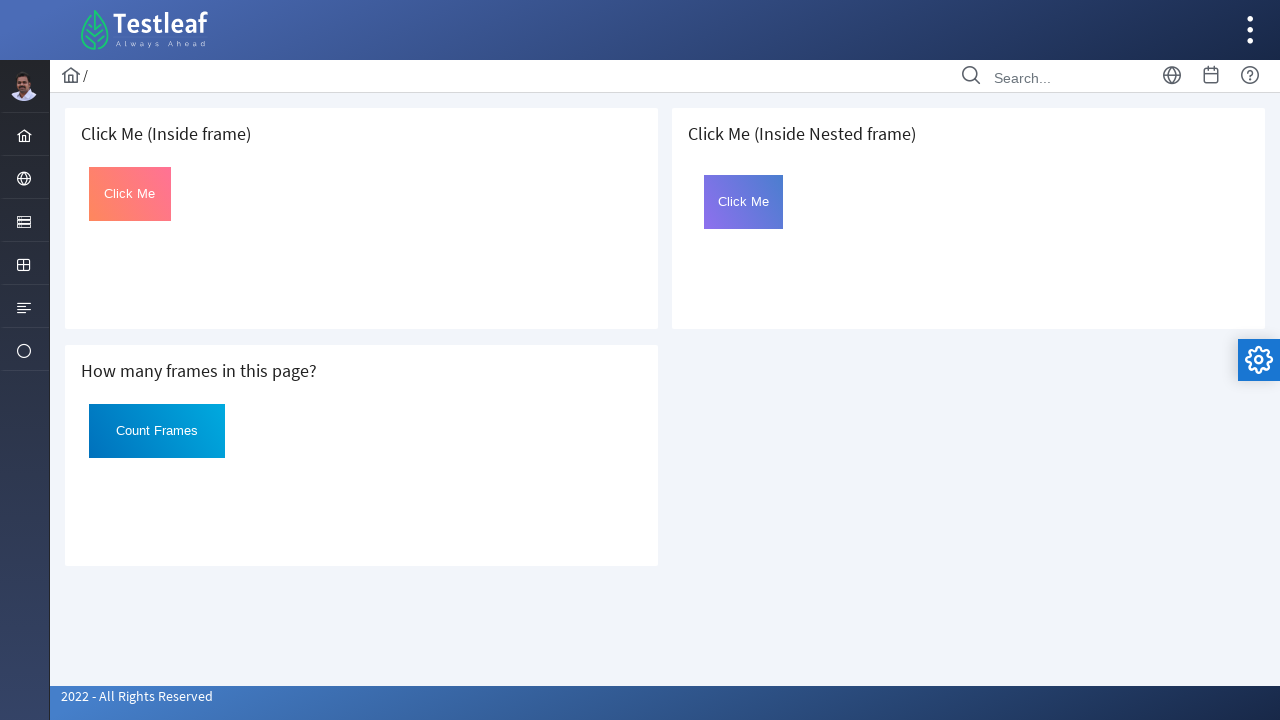

Located first iframe on the page
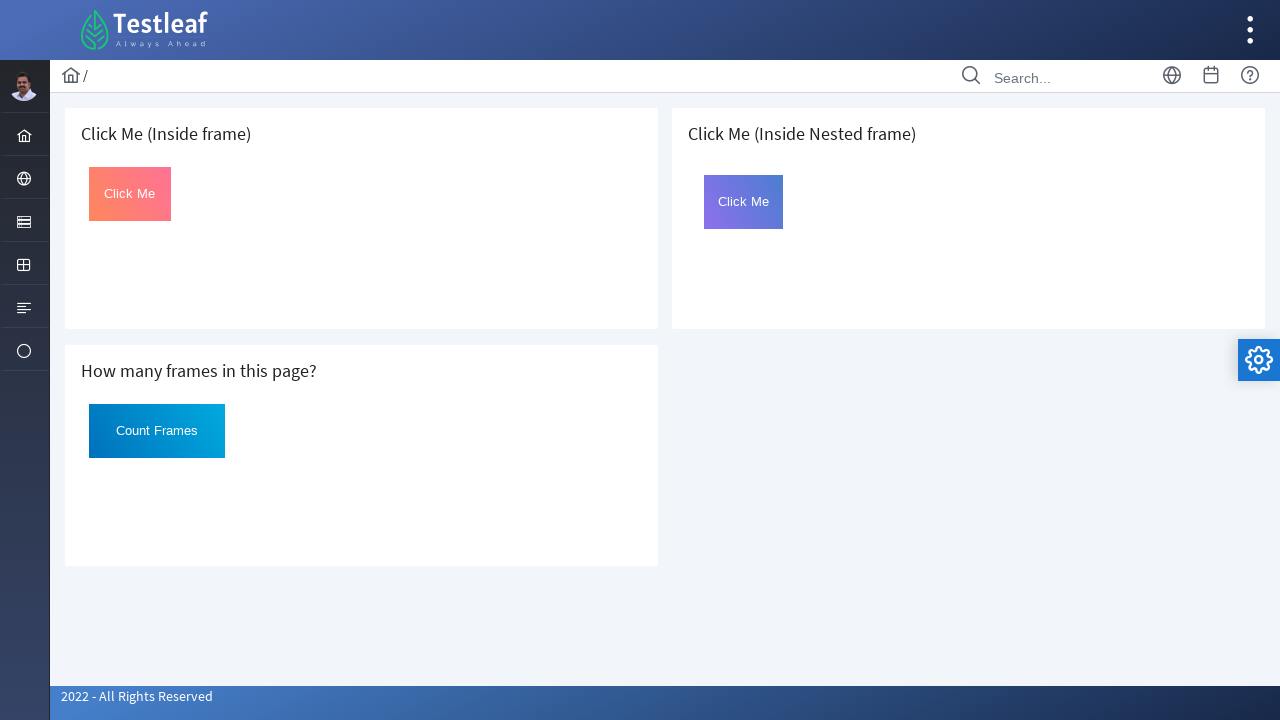

Clicked button with ID 'Click' inside the iframe at (130, 194) on iframe >> nth=0 >> internal:control=enter-frame >> #Click
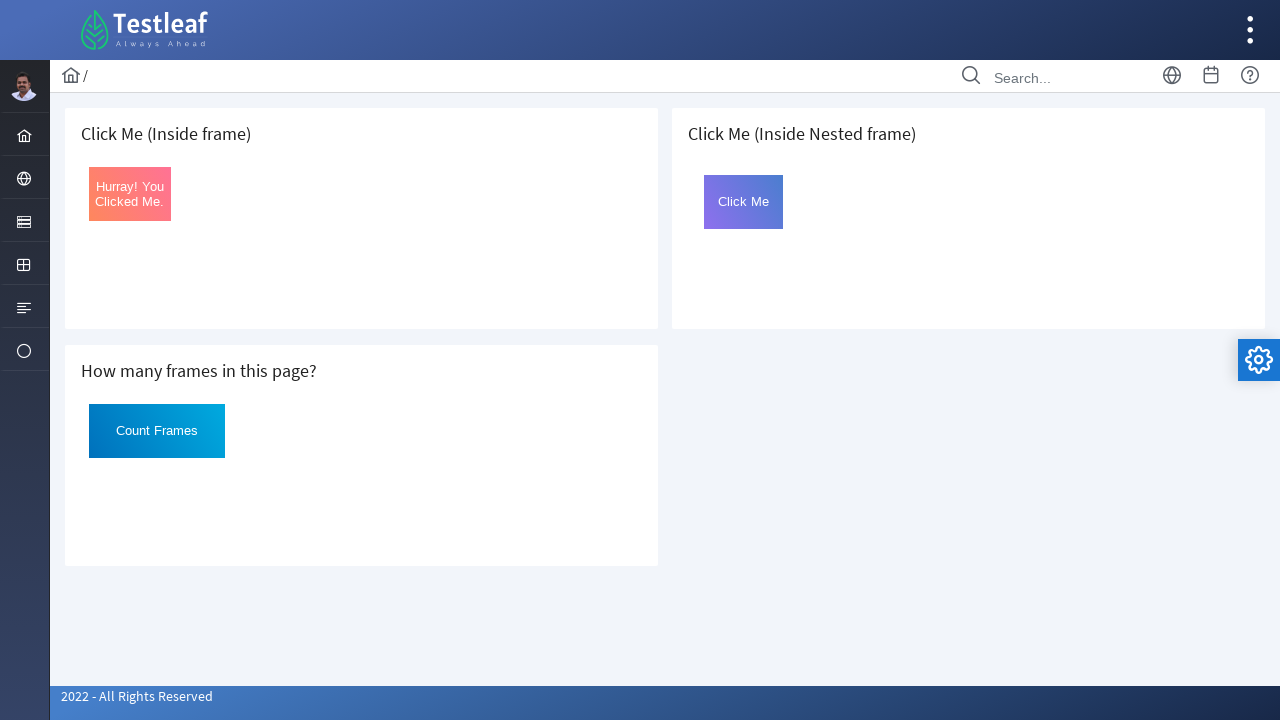

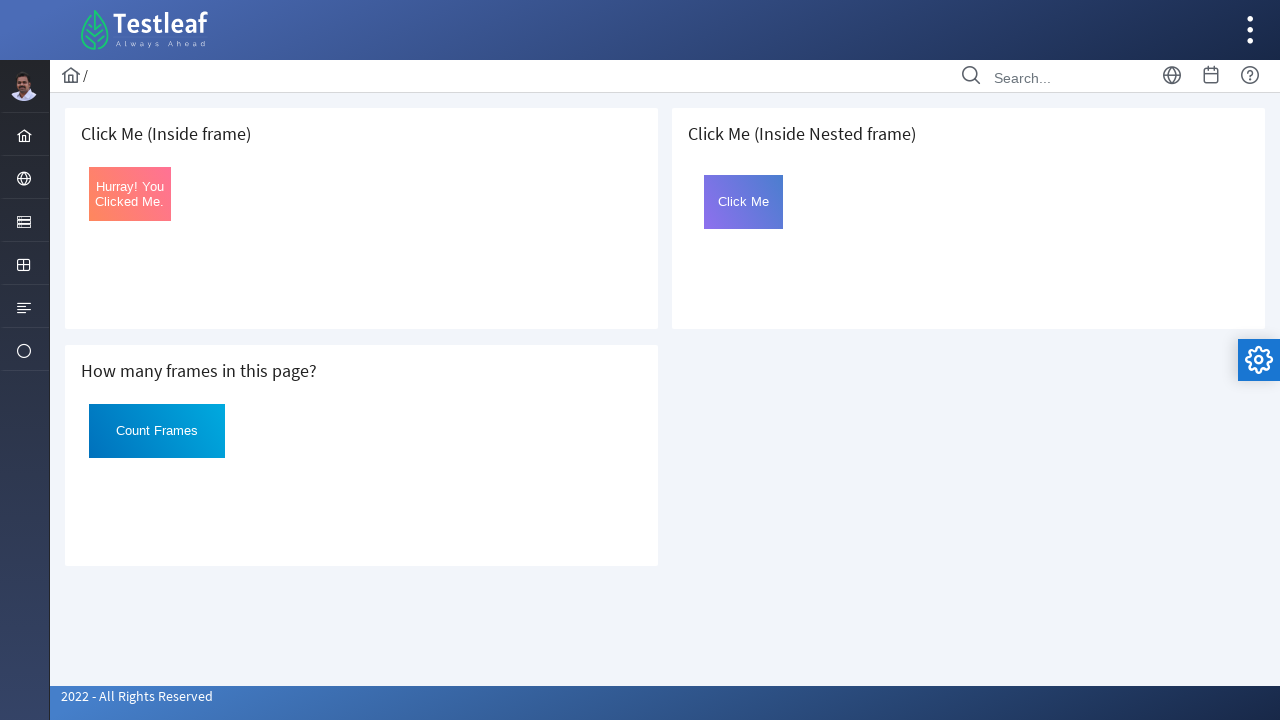